Navigates to the Rahul Shetty Academy Automation Practice page and scrolls down to the middle of the page to verify page content loads correctly.

Starting URL: https://rahulshettyacademy.com/AutomationPractice/#/

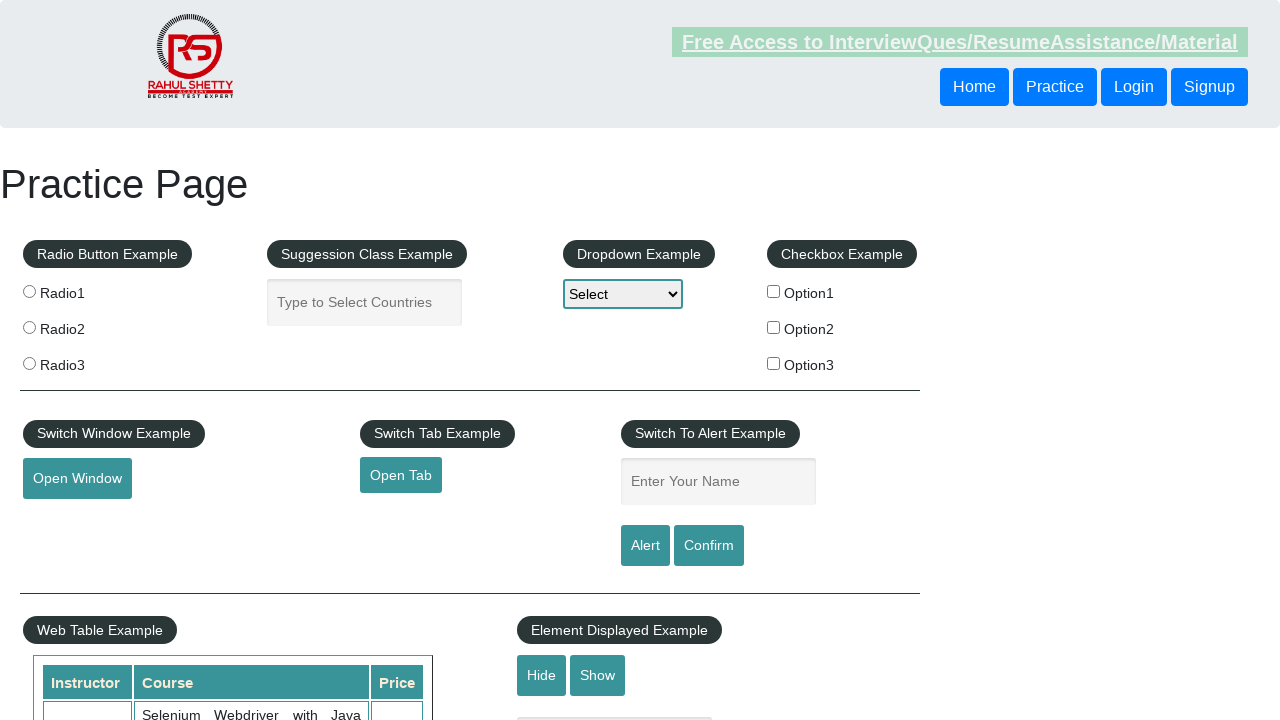

Navigated to Rahul Shetty Academy Automation Practice page
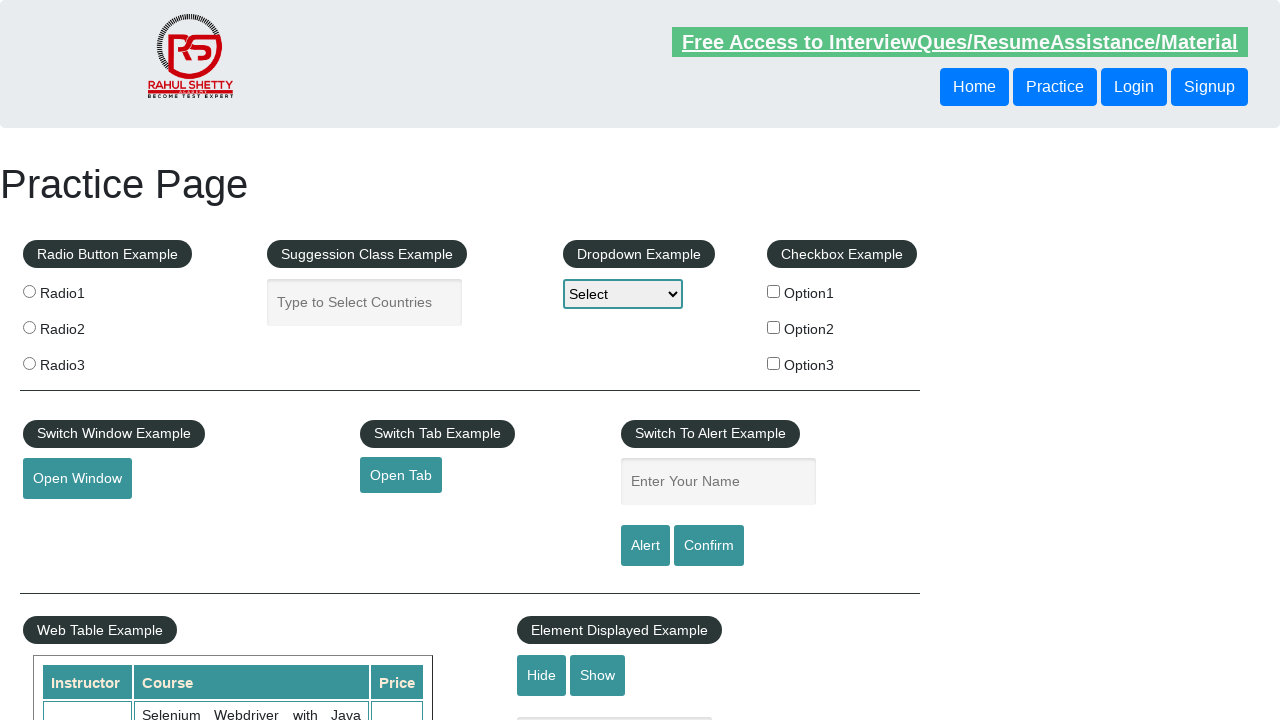

Scrolled down to the middle of the page
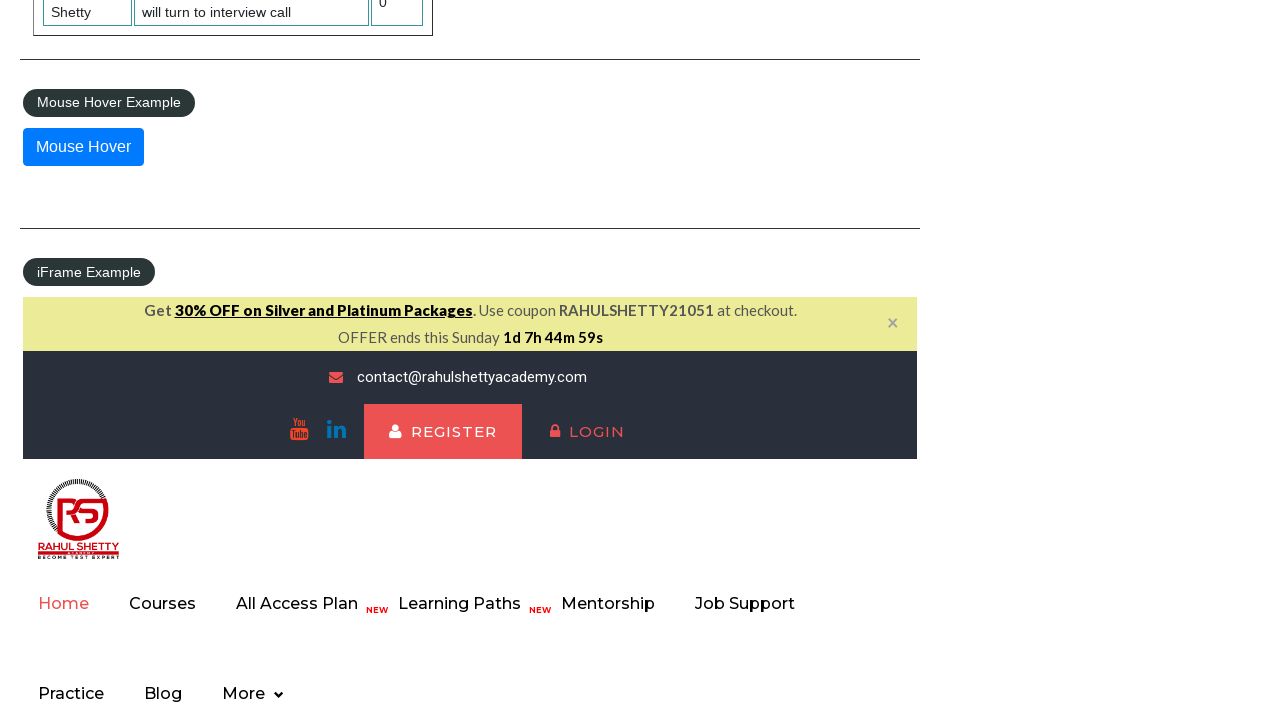

Waited 1 second for lazy-loaded content to load
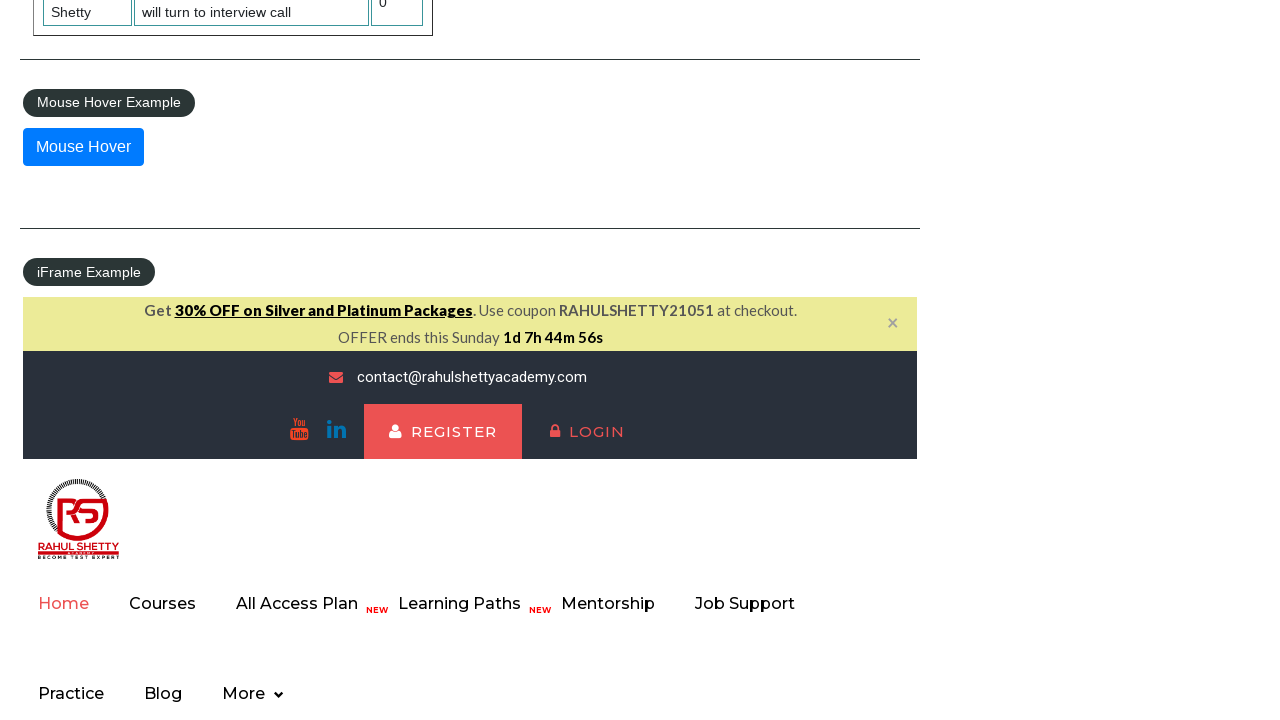

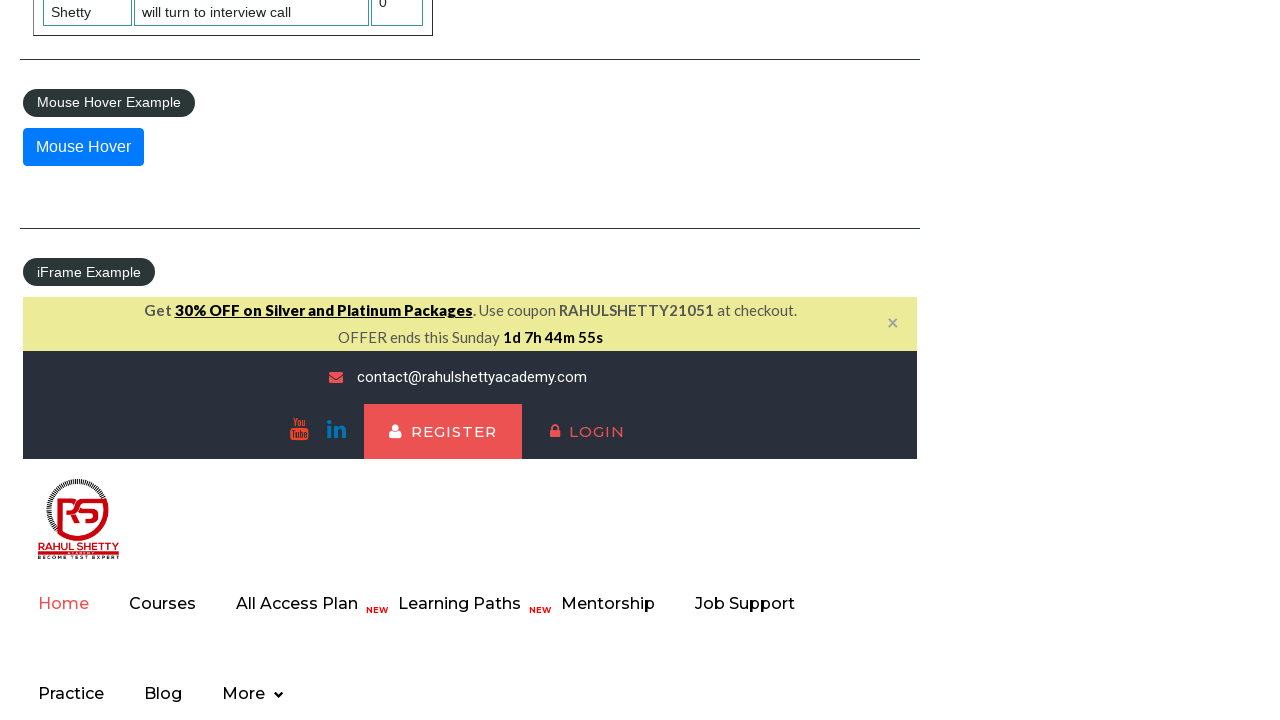